Tests GitHub user search functionality by searching for a user, verifying search results, and navigating to a user's profile and repository

Starting URL: https://simonsmith.github.io/github-user-search/#/search

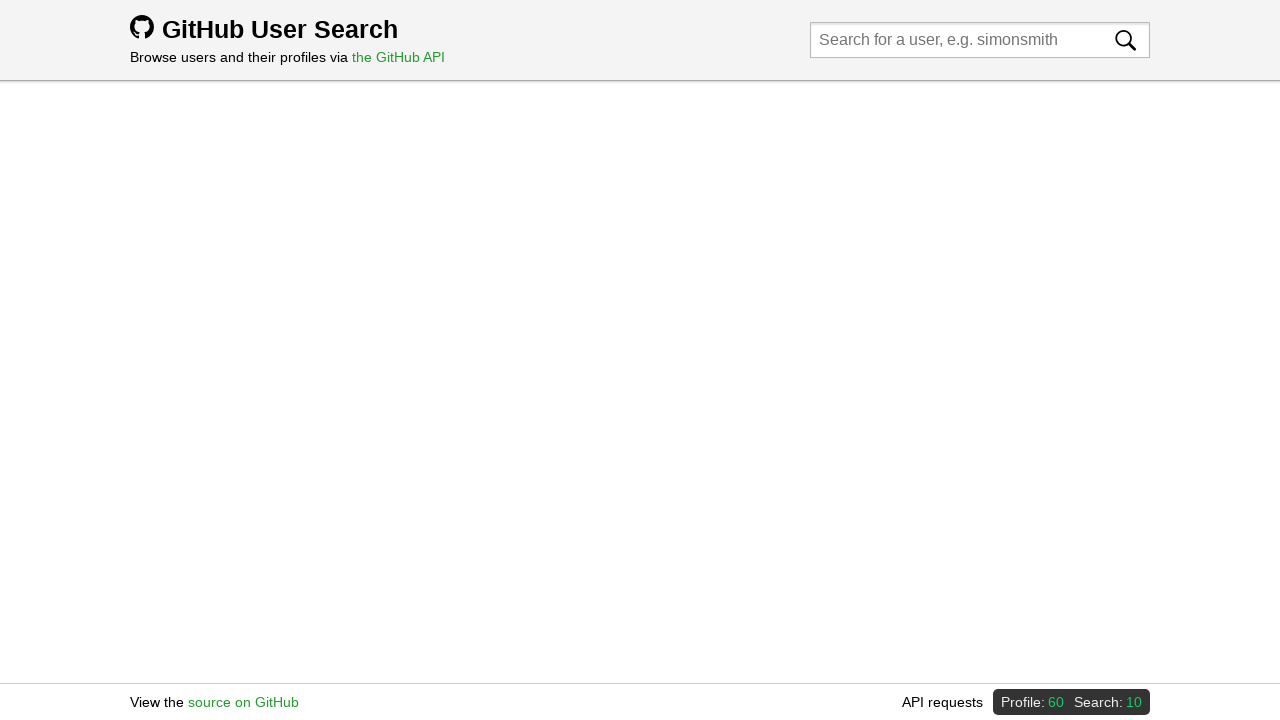

Filled search input with 'Kritika' on input[placeholder*="Search for a user"]
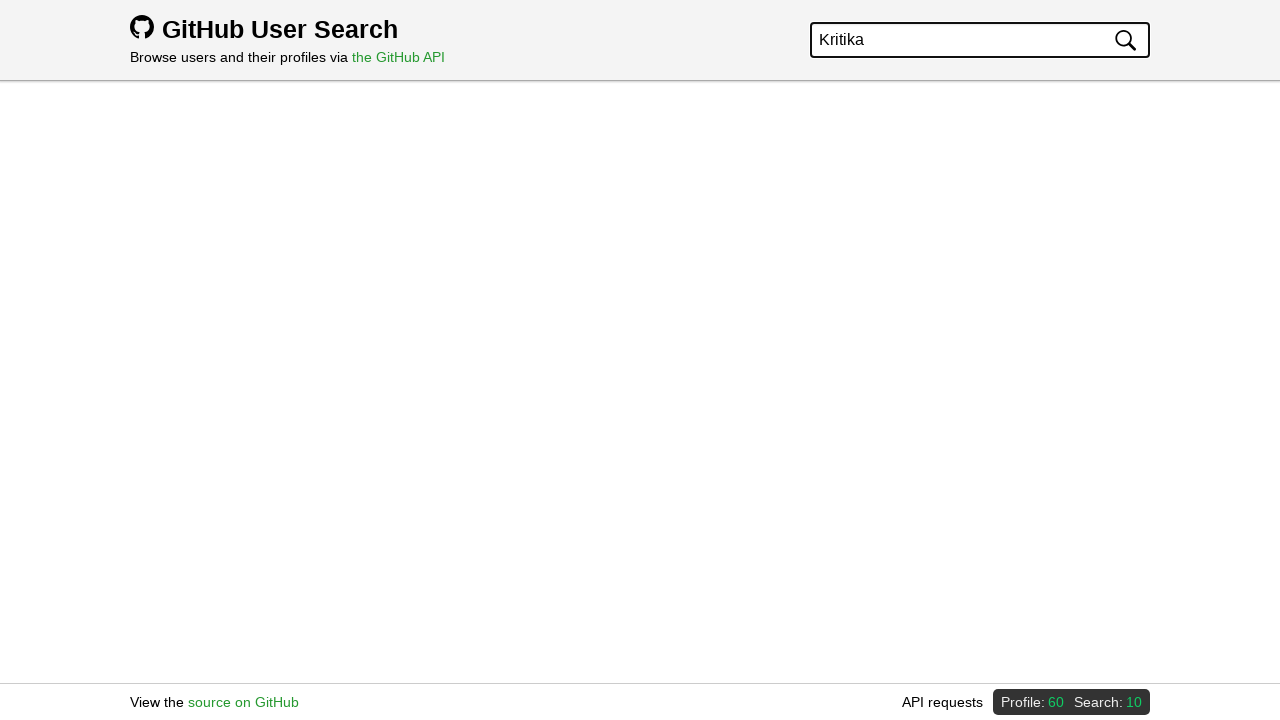

Pressed Enter to submit search on input[placeholder*="Search for a user"]
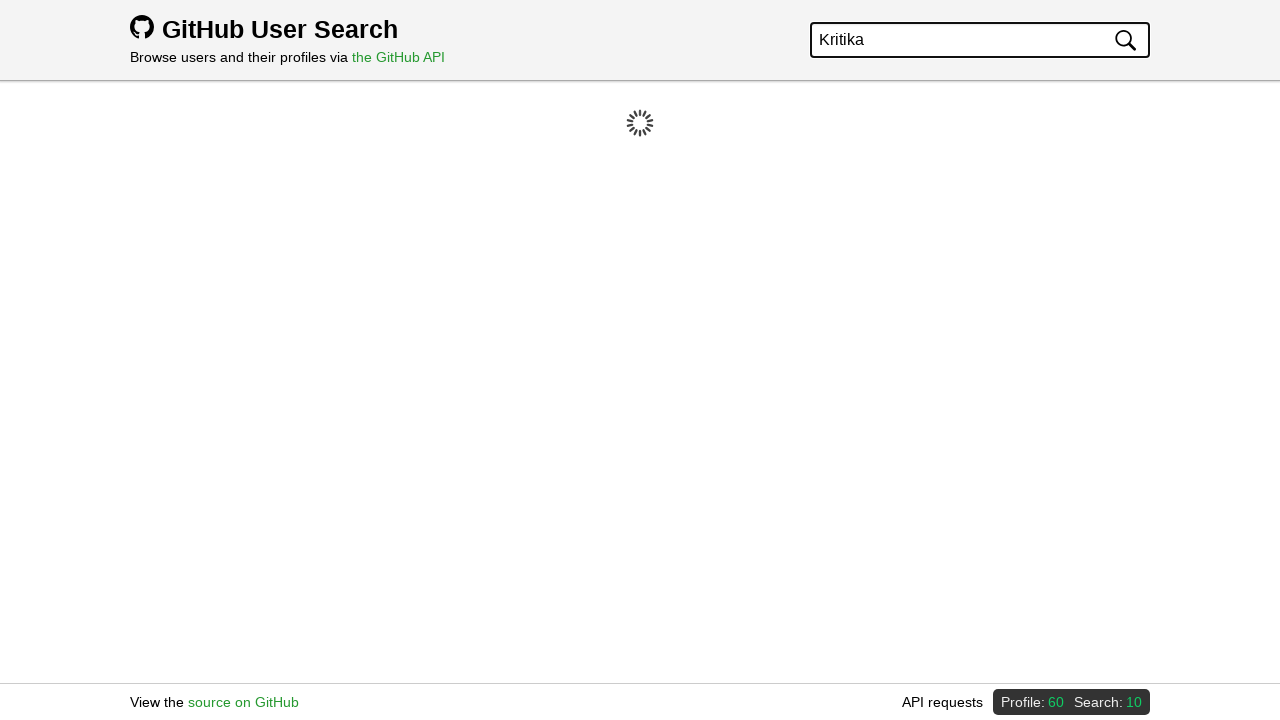

Search results loaded and user 'kritika-srivastava' appeared
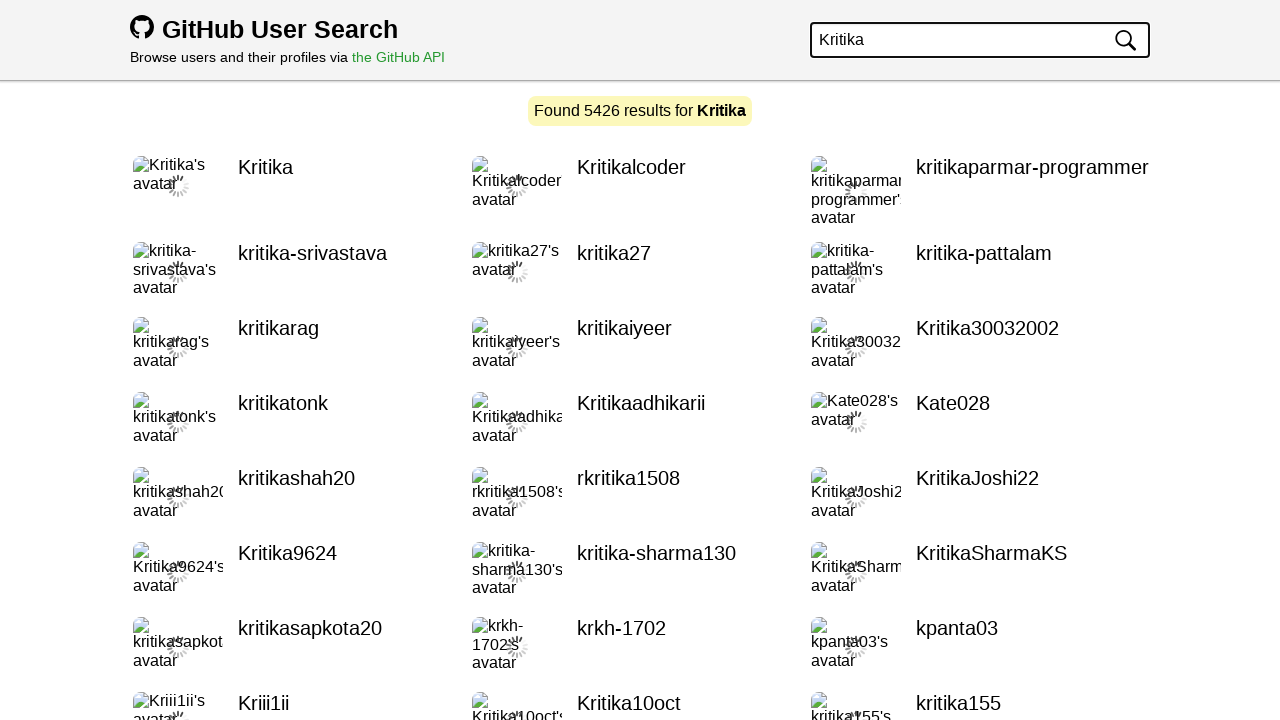

Clicked on user profile 'Kritikalcoder' at (632, 186) on text=Kritikalcoder
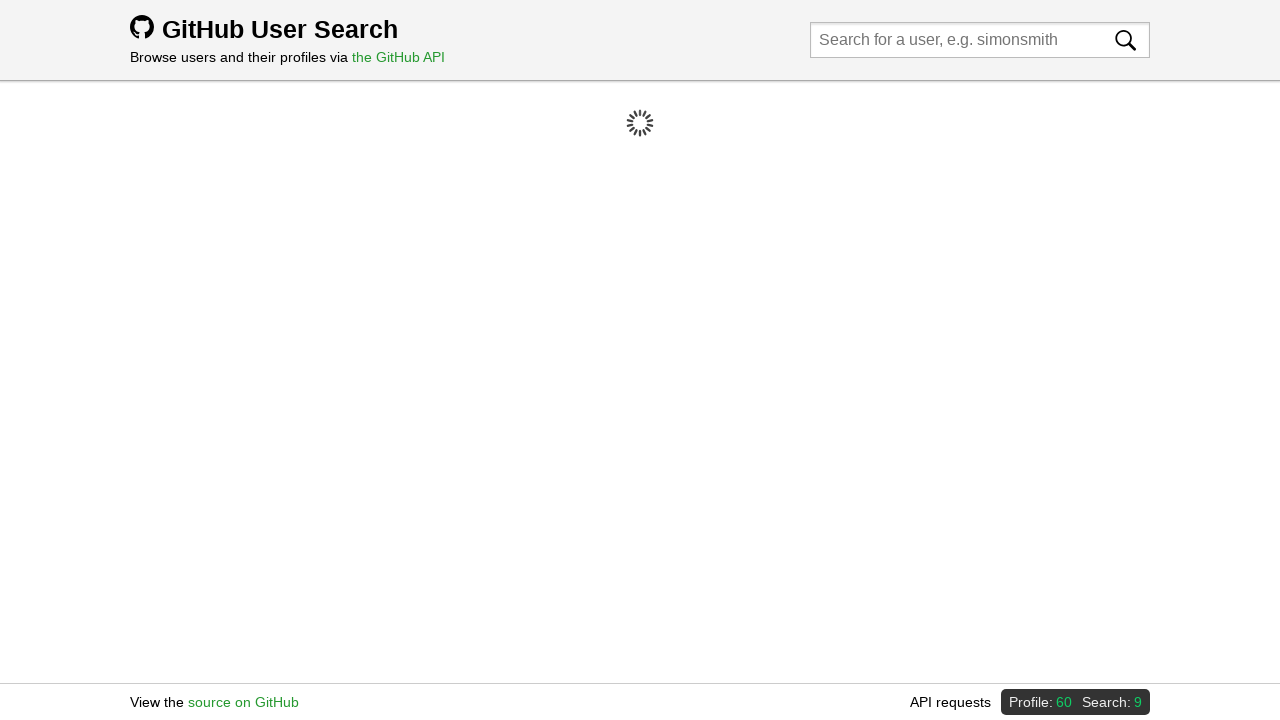

User profile loaded and repository link found
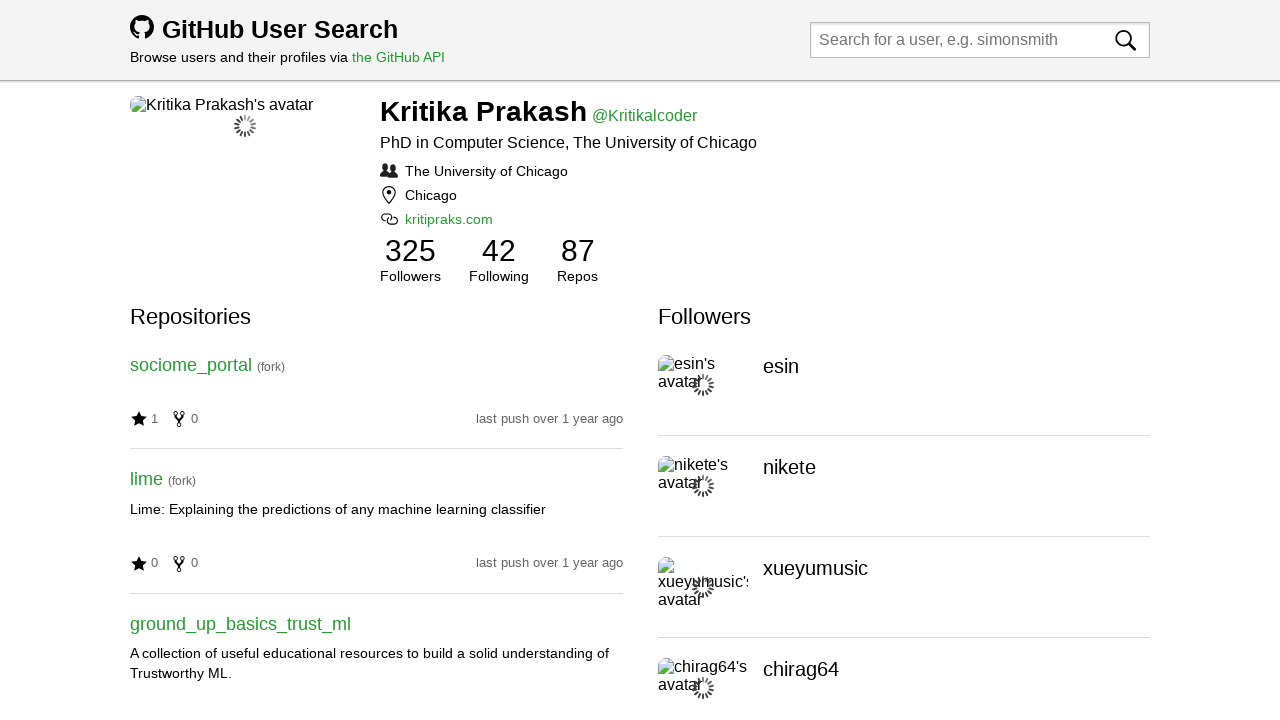

Clicked on repository 'ground_up_basics_trust_ml' at (240, 624) on a:has-text("ground_up_basics_trust_ml")
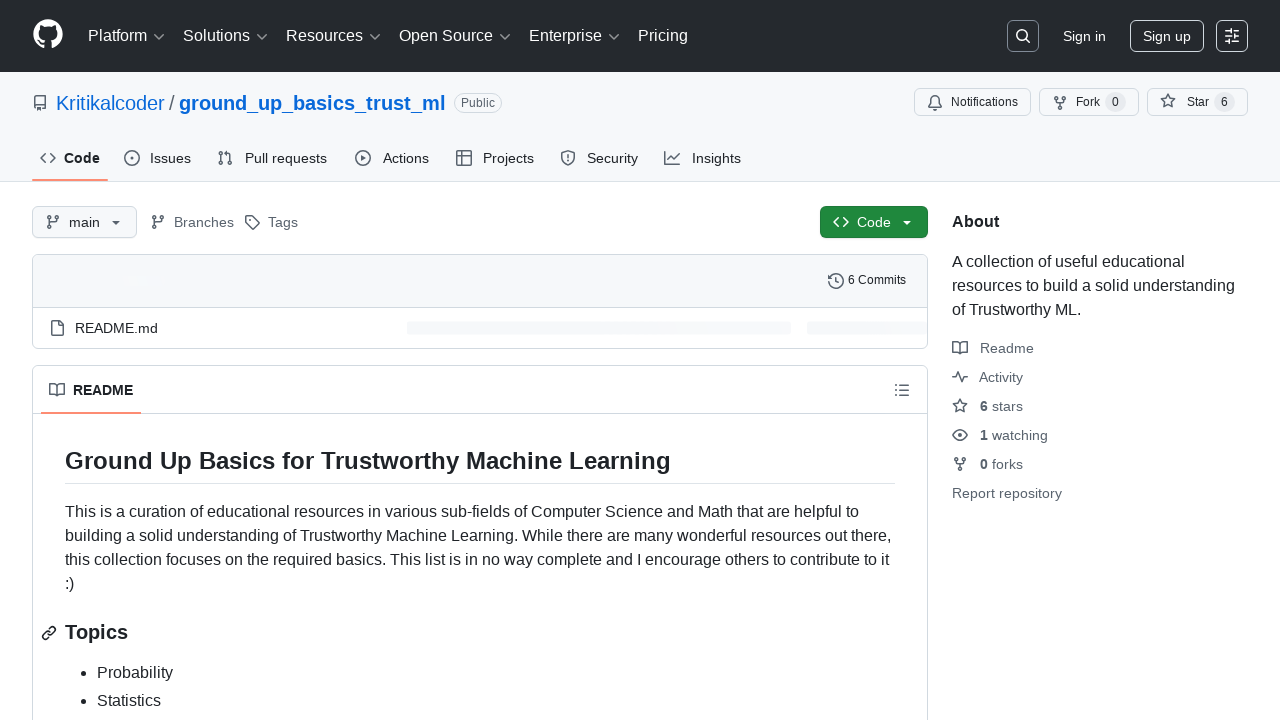

Repository page loaded and title verified
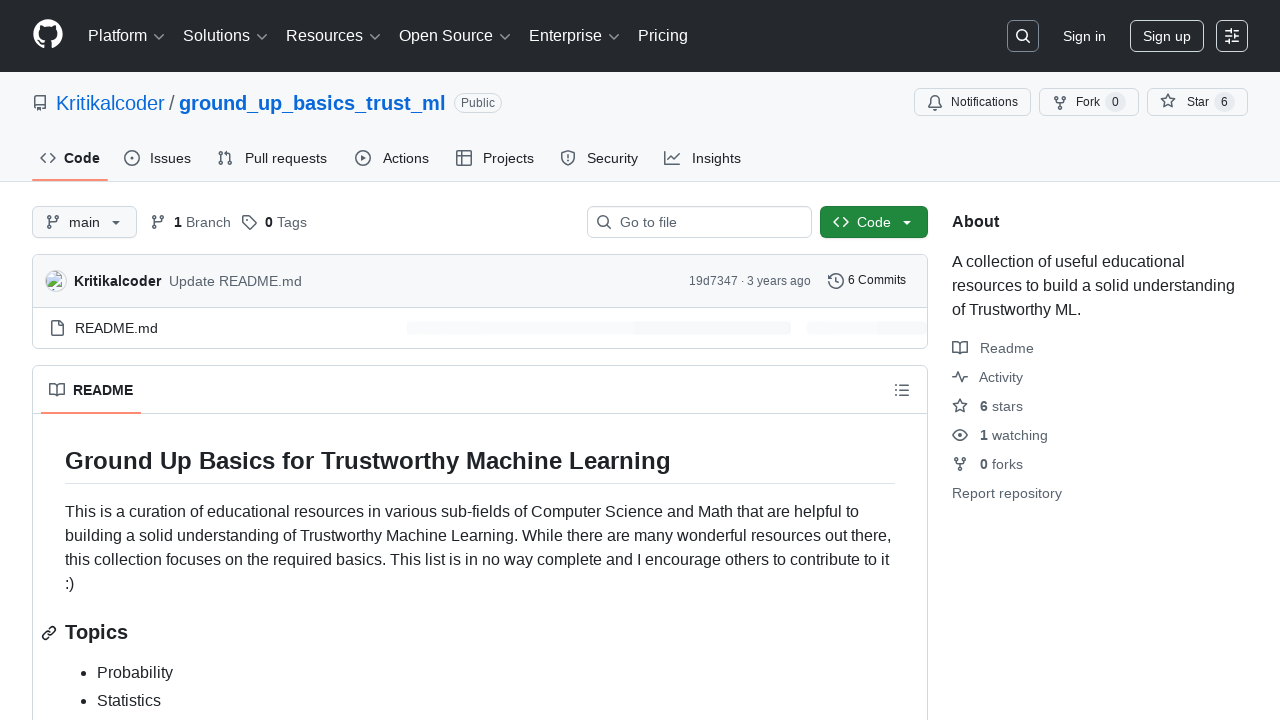

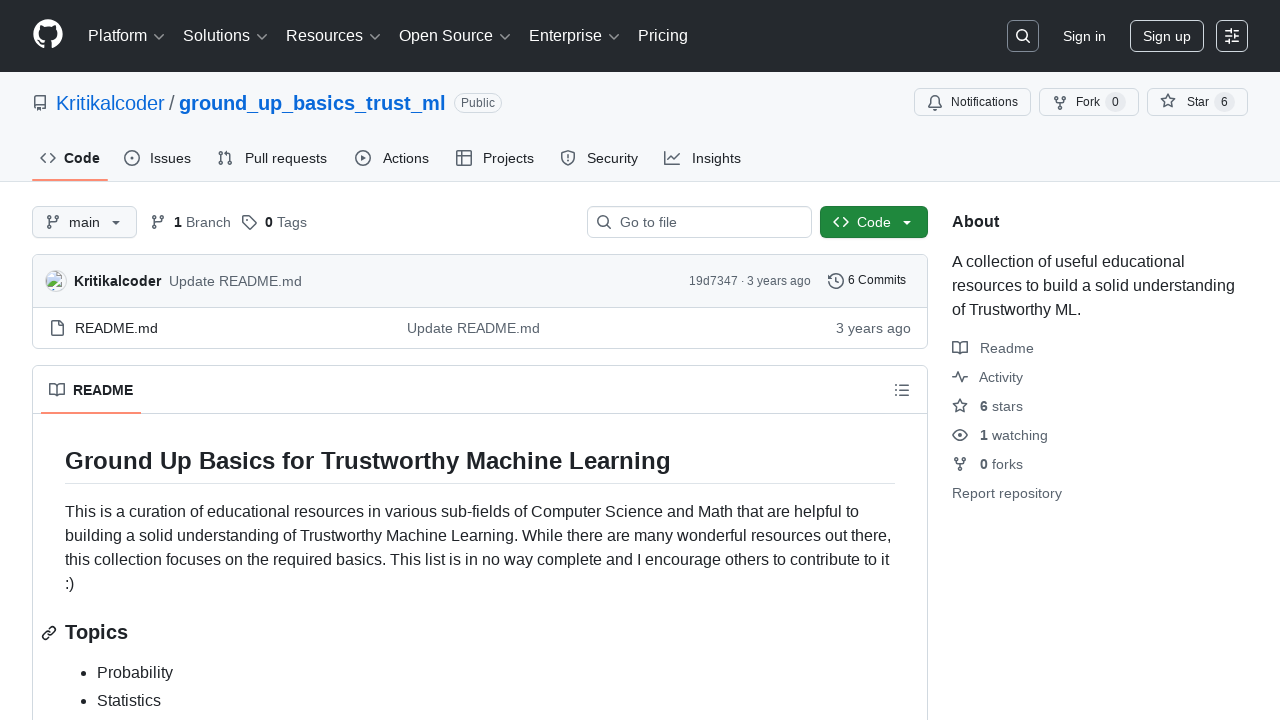